Tests that a user can add a todo item, mark it as completed, then filter by "Completed" to see only completed tasks

Starting URL: https://todomvc.com/examples/react/dist/

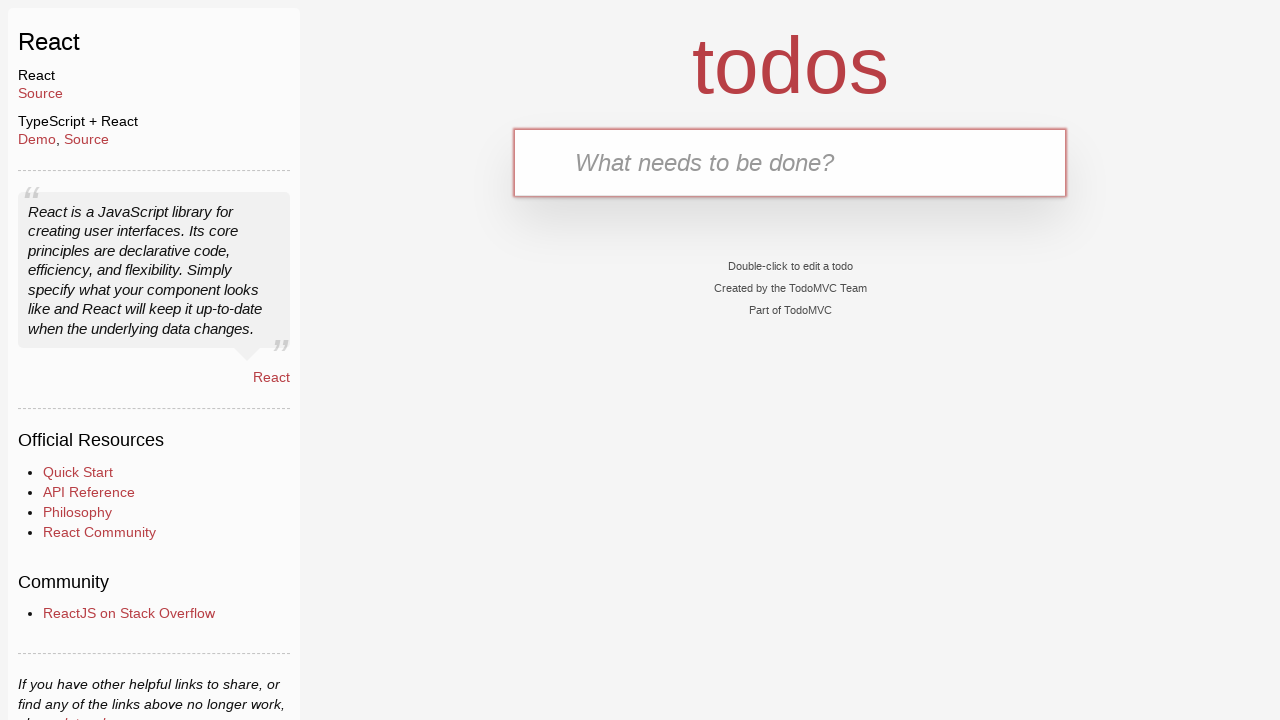

Filled todo input field with 'buy milk' on internal:testid=[data-testid="text-input"s]
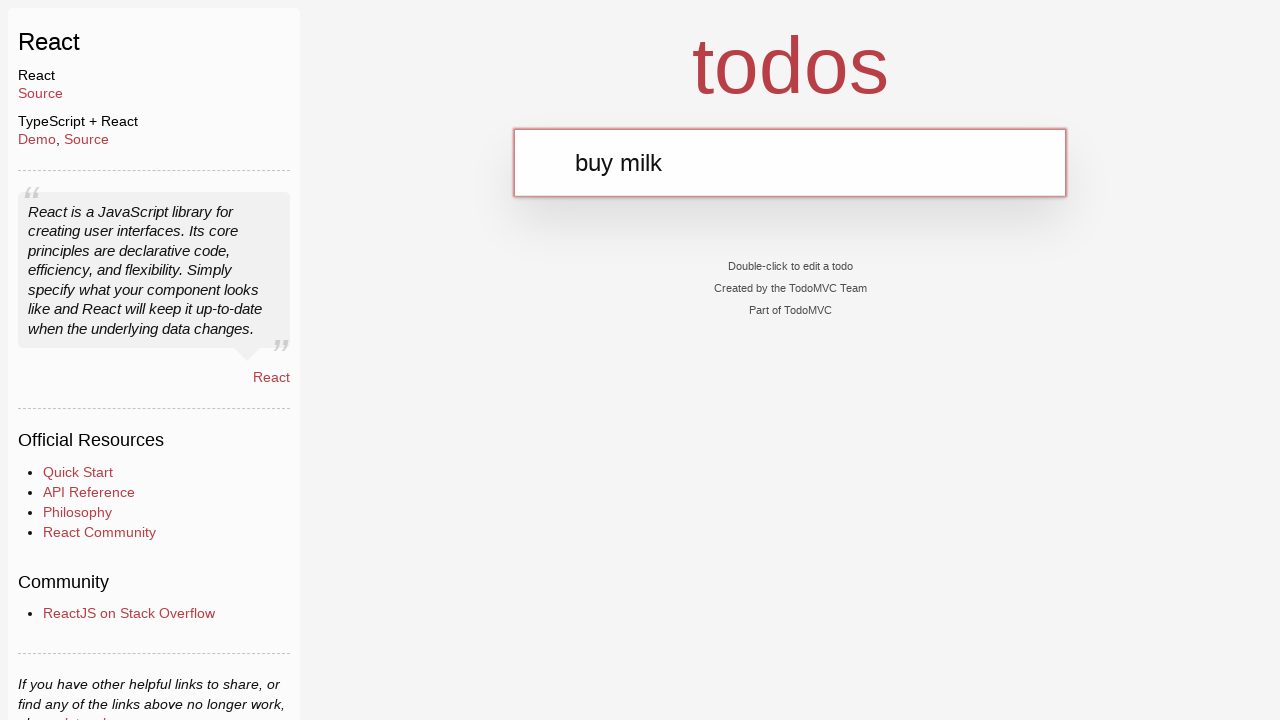

Pressed Enter to add the todo item
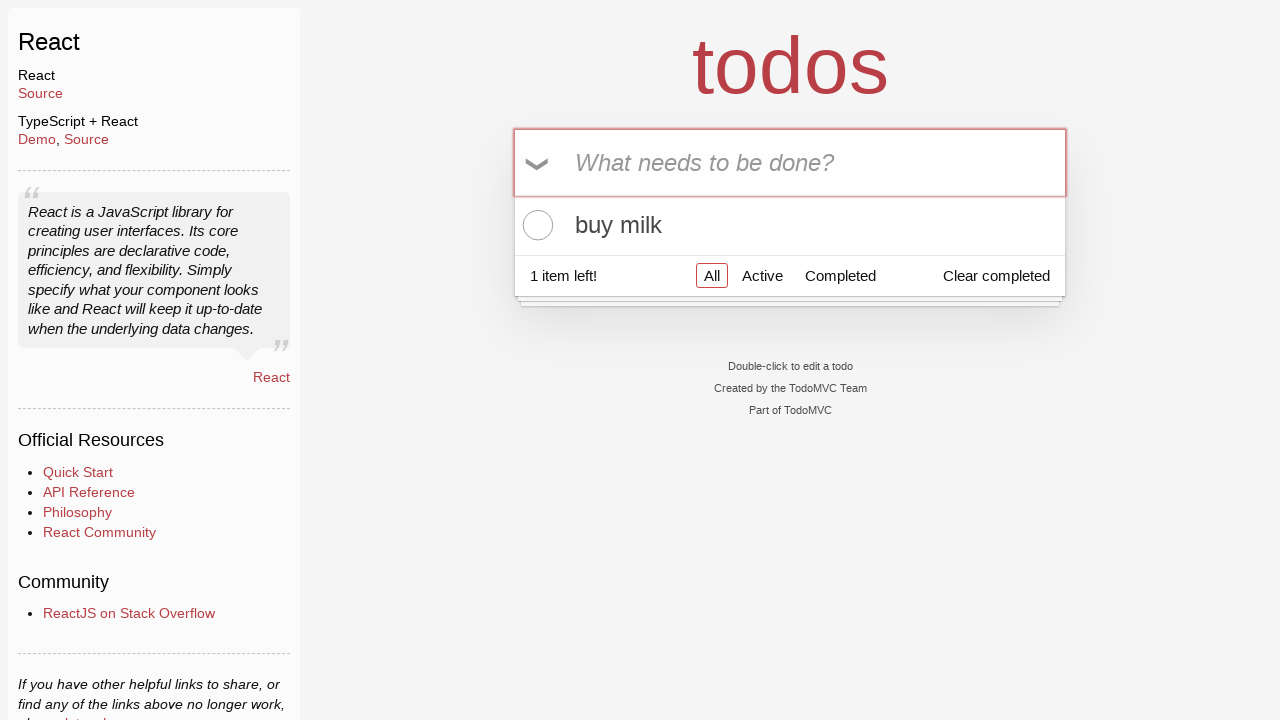

Clicked checkbox to mark todo as completed at (535, 225) on internal:testid=[data-testid="todo-item-toggle"s]
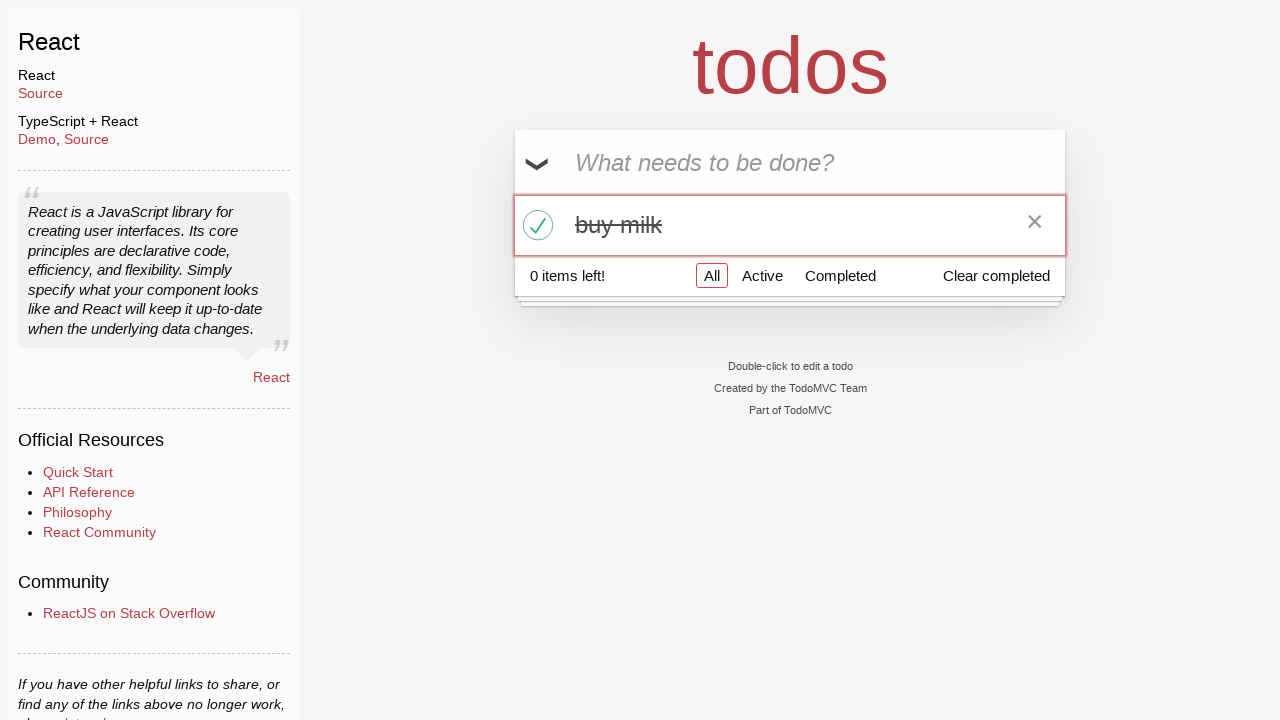

Clicked 'Completed' filter link at (840, 275) on internal:role=link[name="Completed"i]
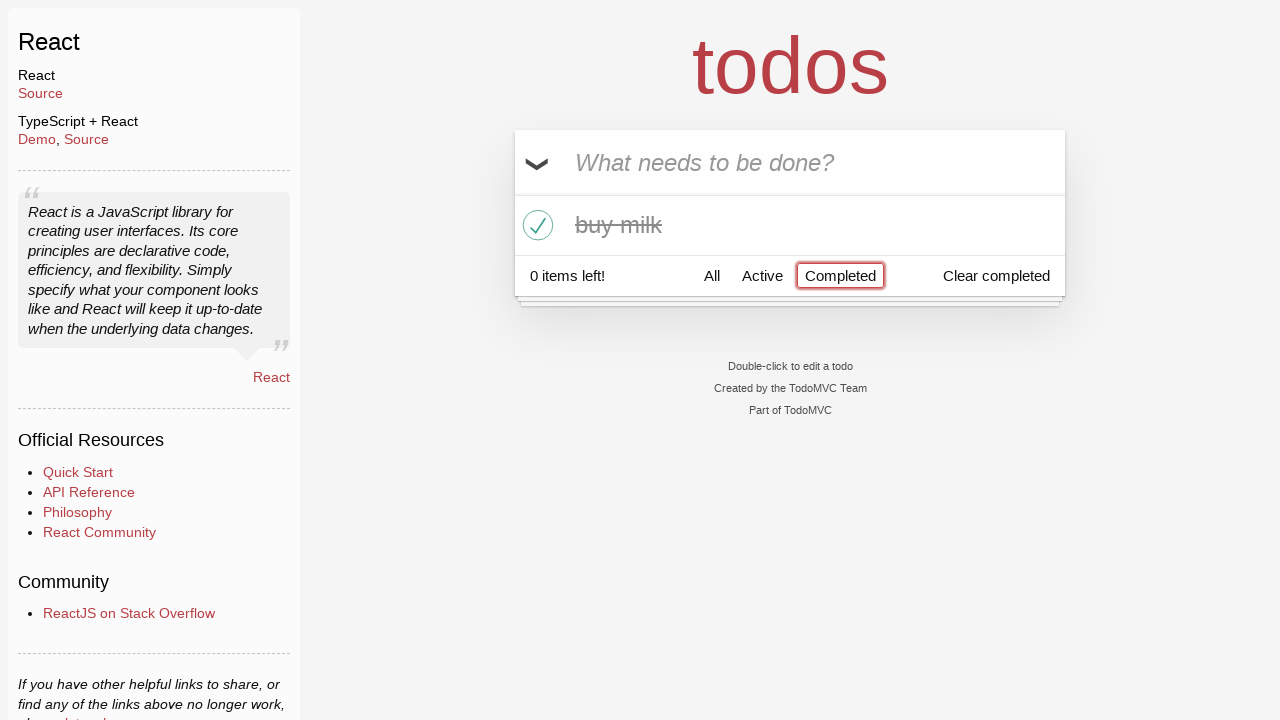

Verified todo list is visible with completed tasks filtered
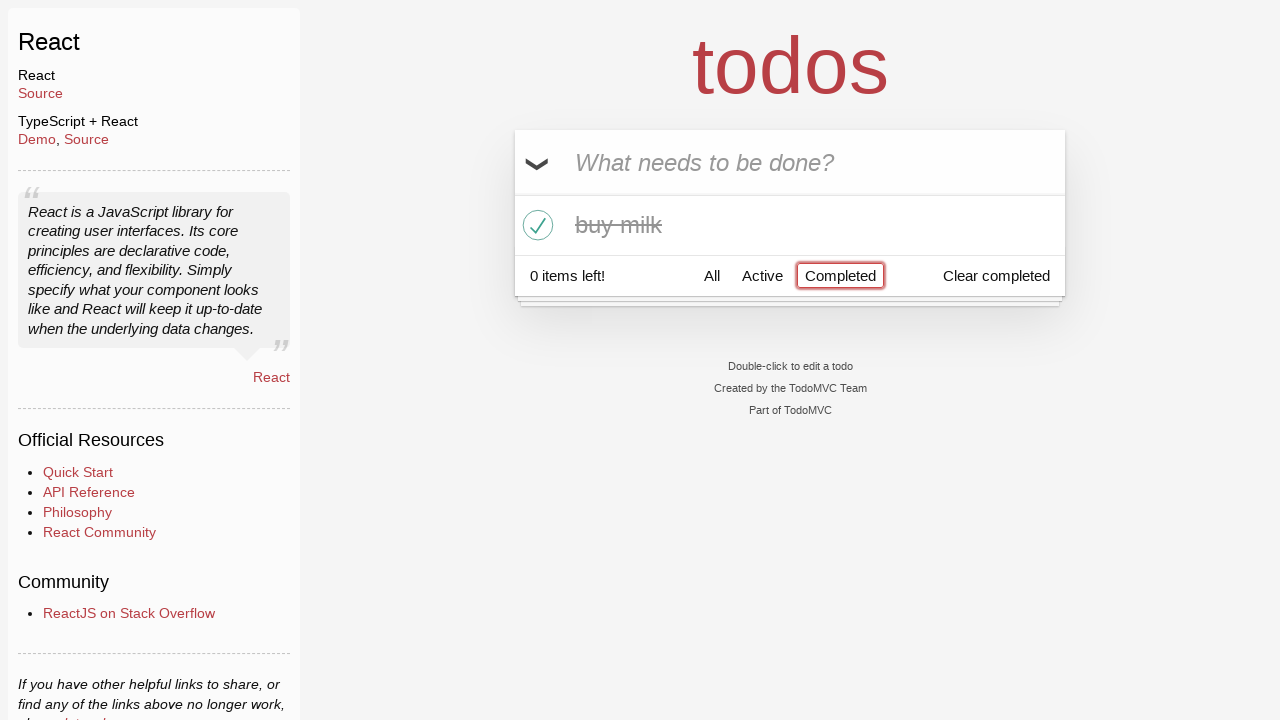

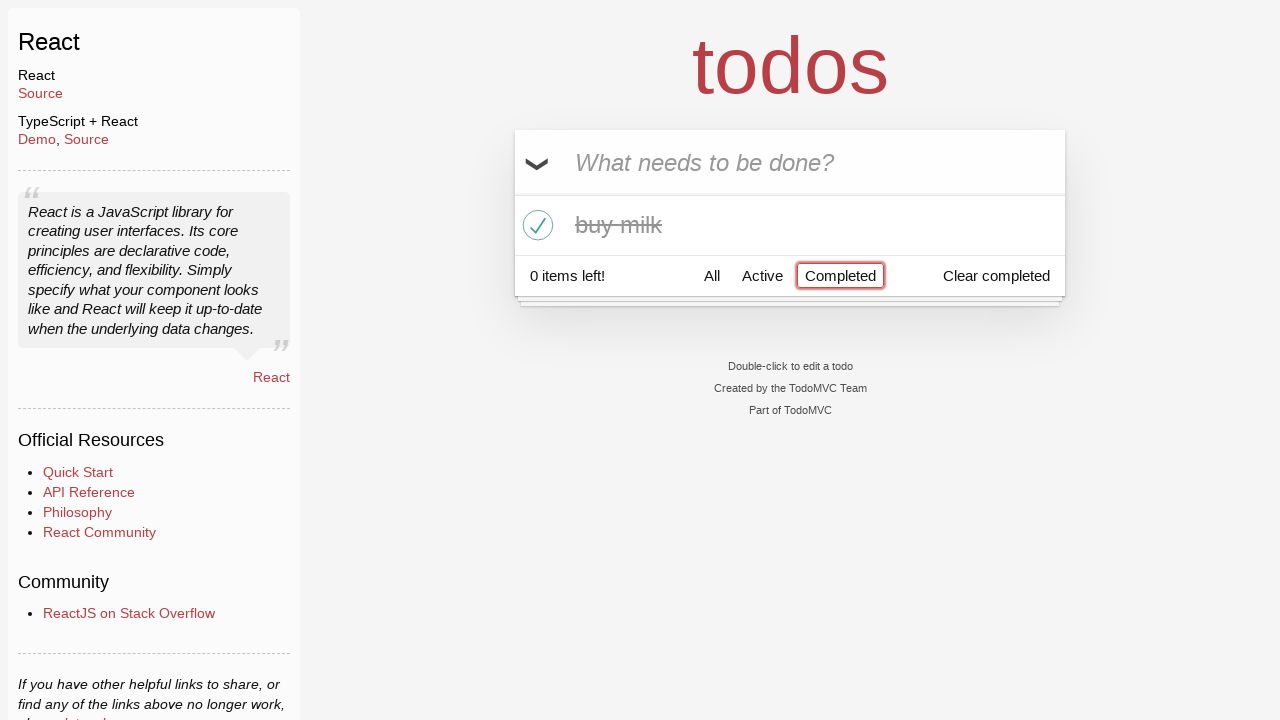